Tests the free SMS sending functionality by filling in a phone number and message, then submitting the form

Starting URL: https://www.afreesms.com/intl/india

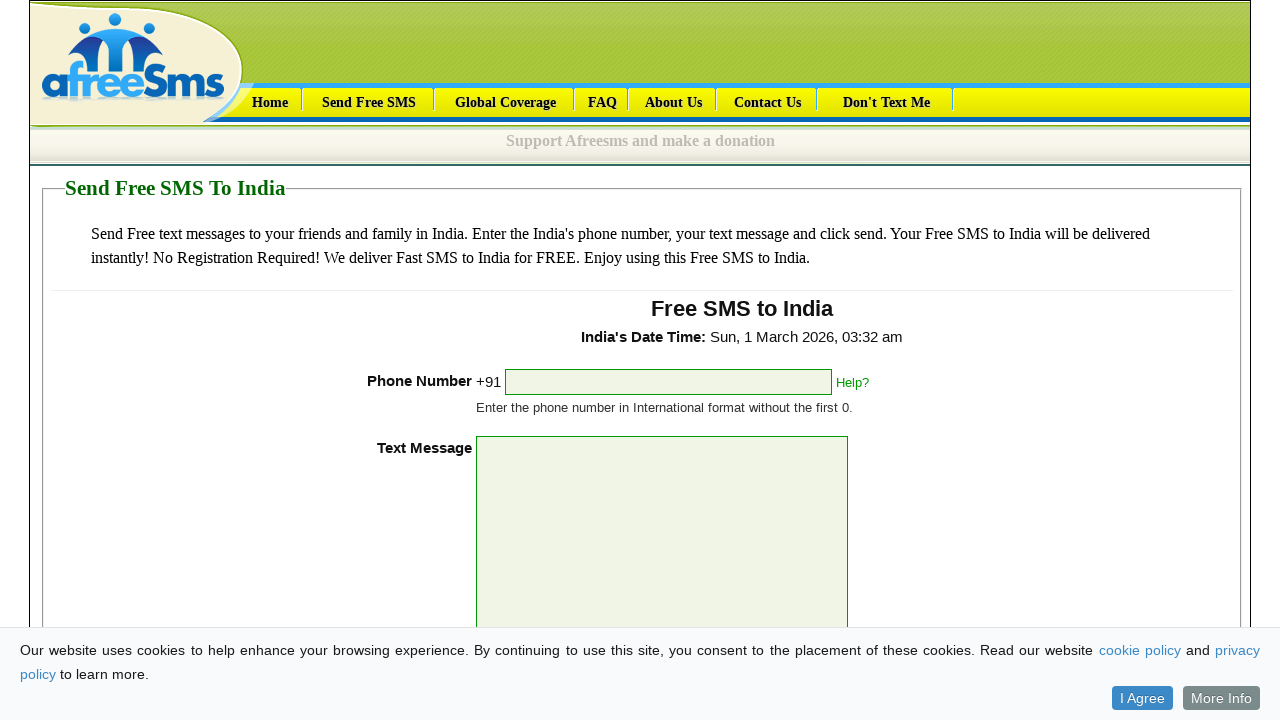

Filled phone number field with '9876543210' on (//input[@type='text'])[1]
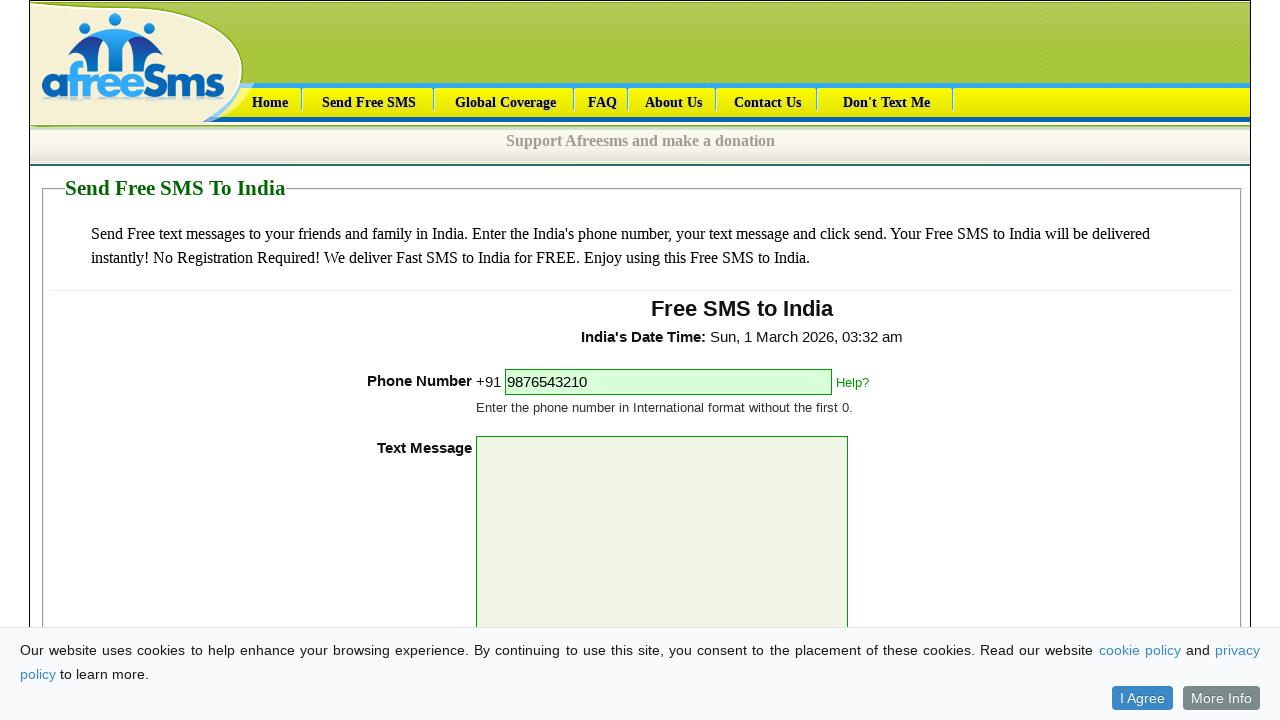

Filled message field with 'Hello, this is a test message' on (//input[@type='text'])[1]/following::textarea
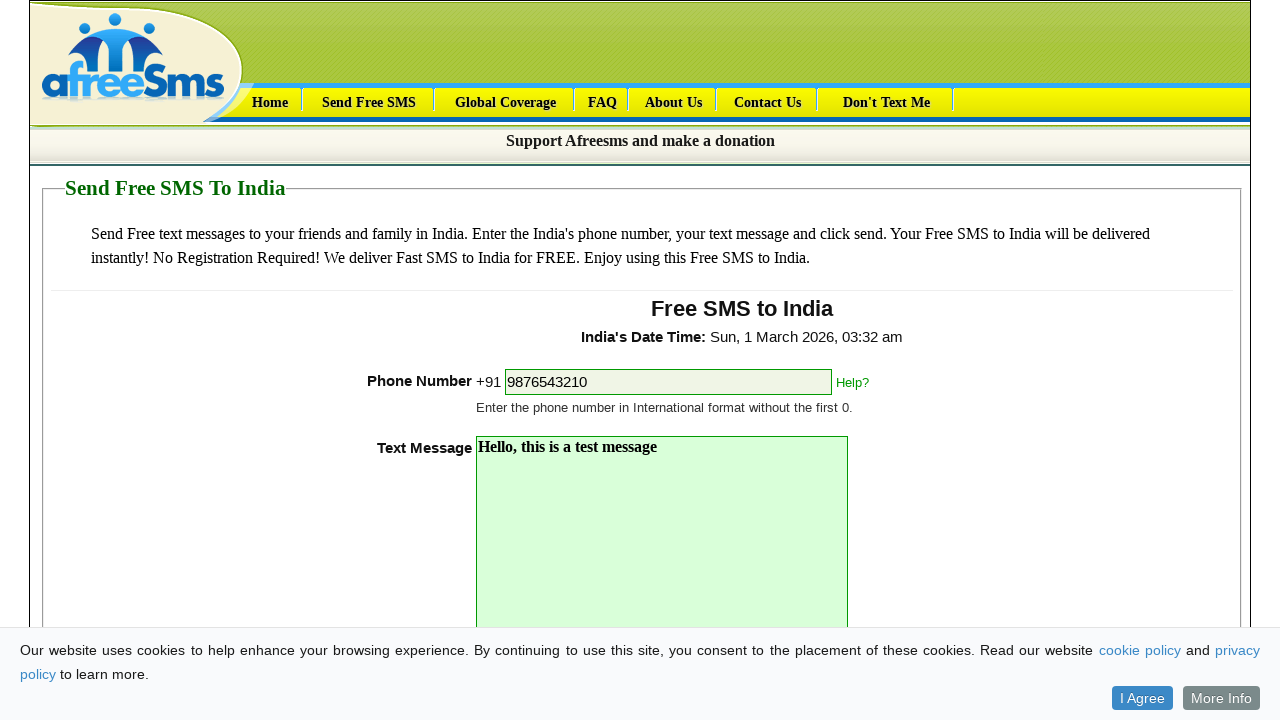

Waited 2 seconds for form to be ready
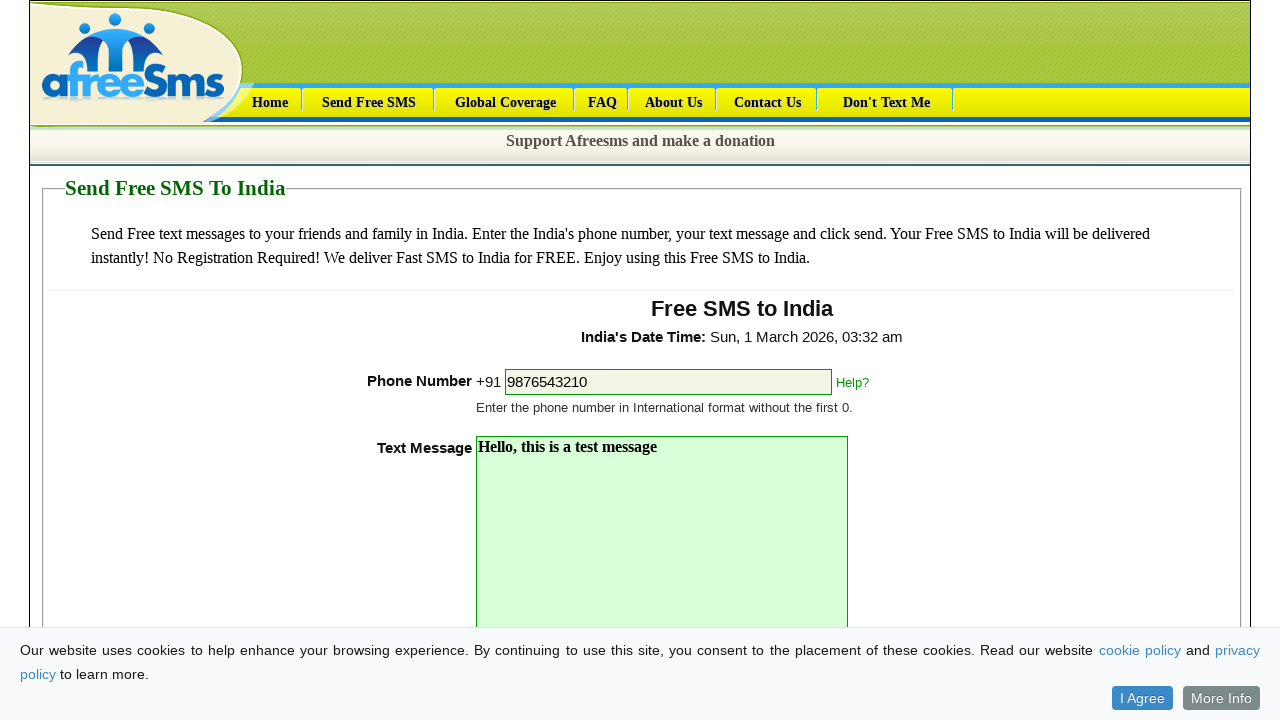

Clicked submit button to send SMS at (742, 575) on #submit
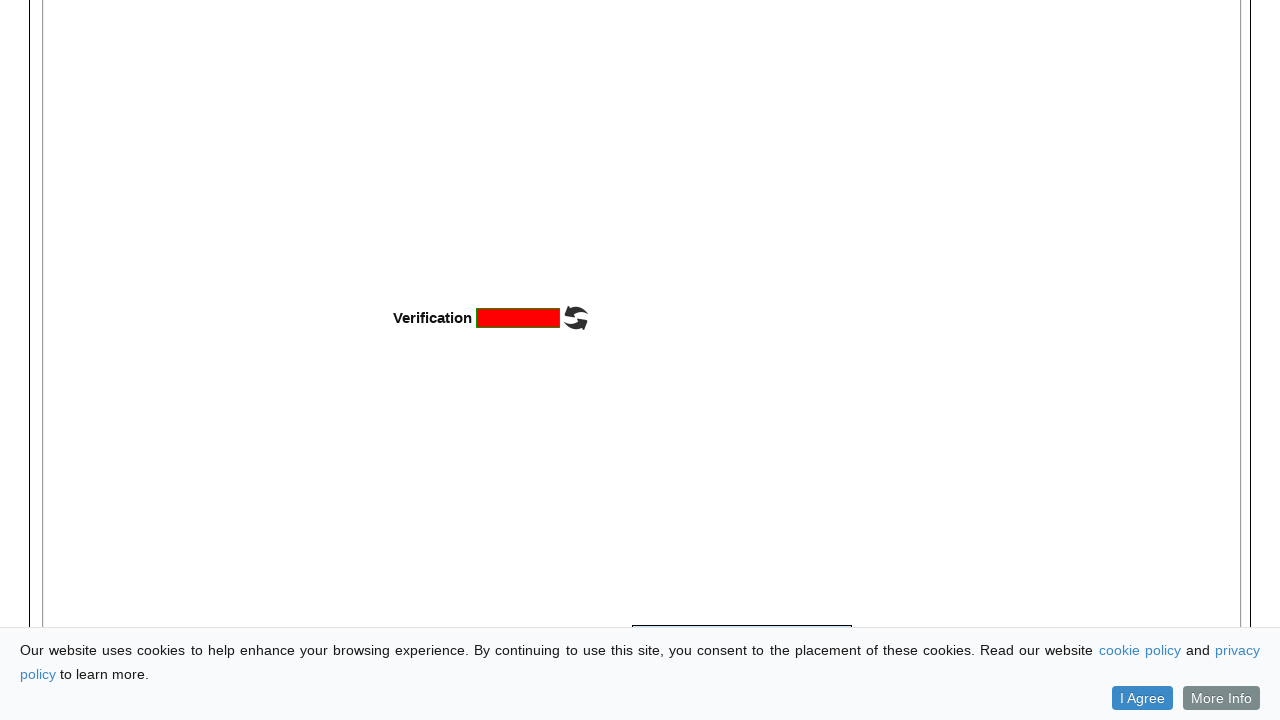

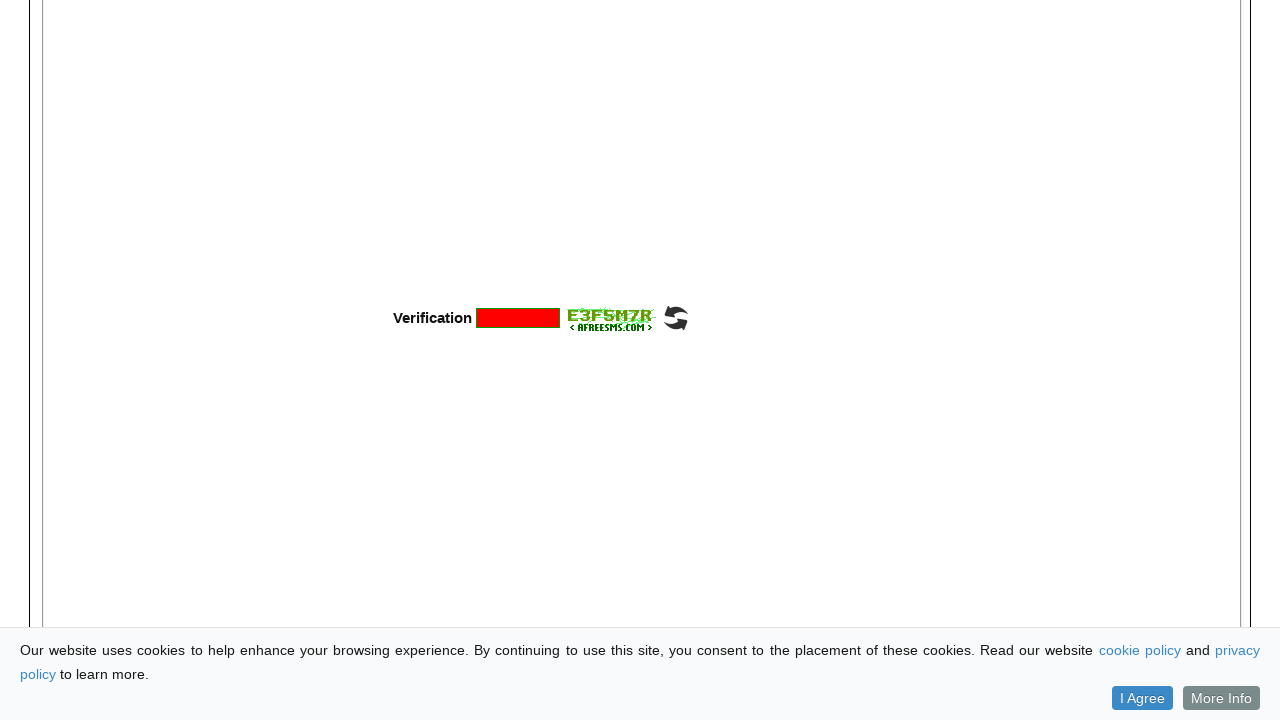